Tests double-click functionality on a button element and verifies the resulting message

Starting URL: https://demoqa.com/buttons

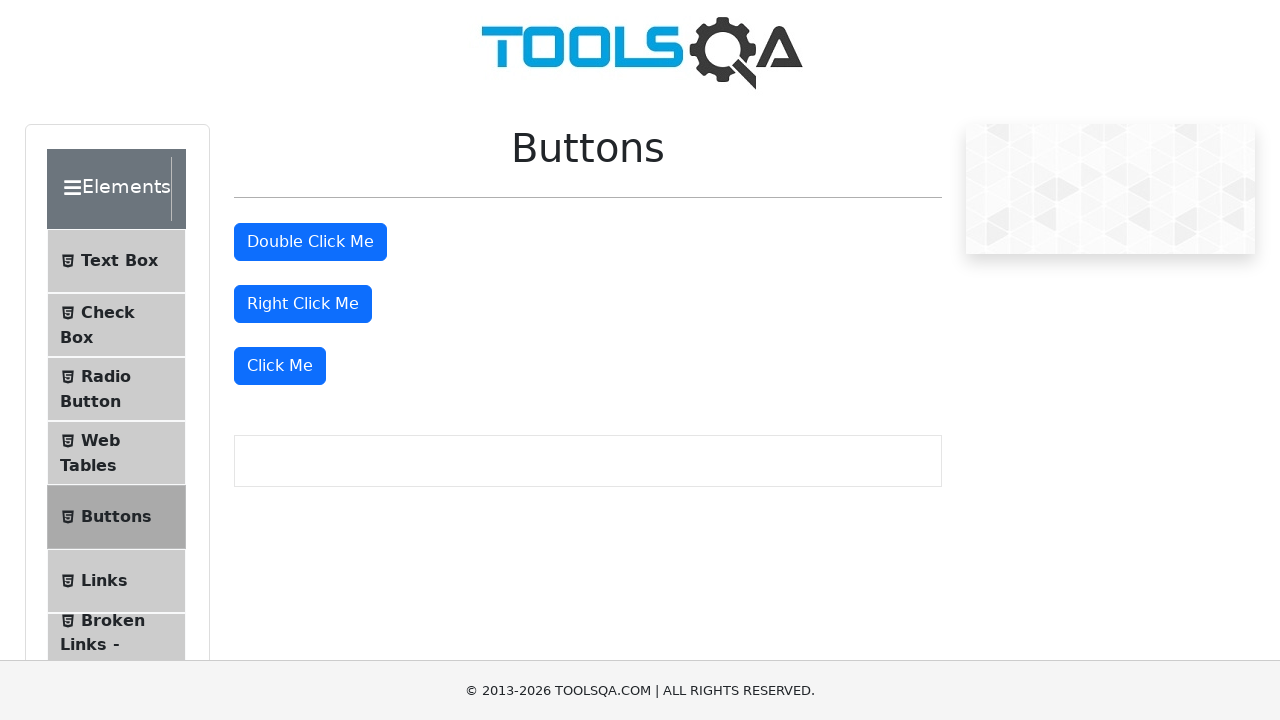

Double-clicked the double-click button element at (310, 242) on #doubleClickBtn
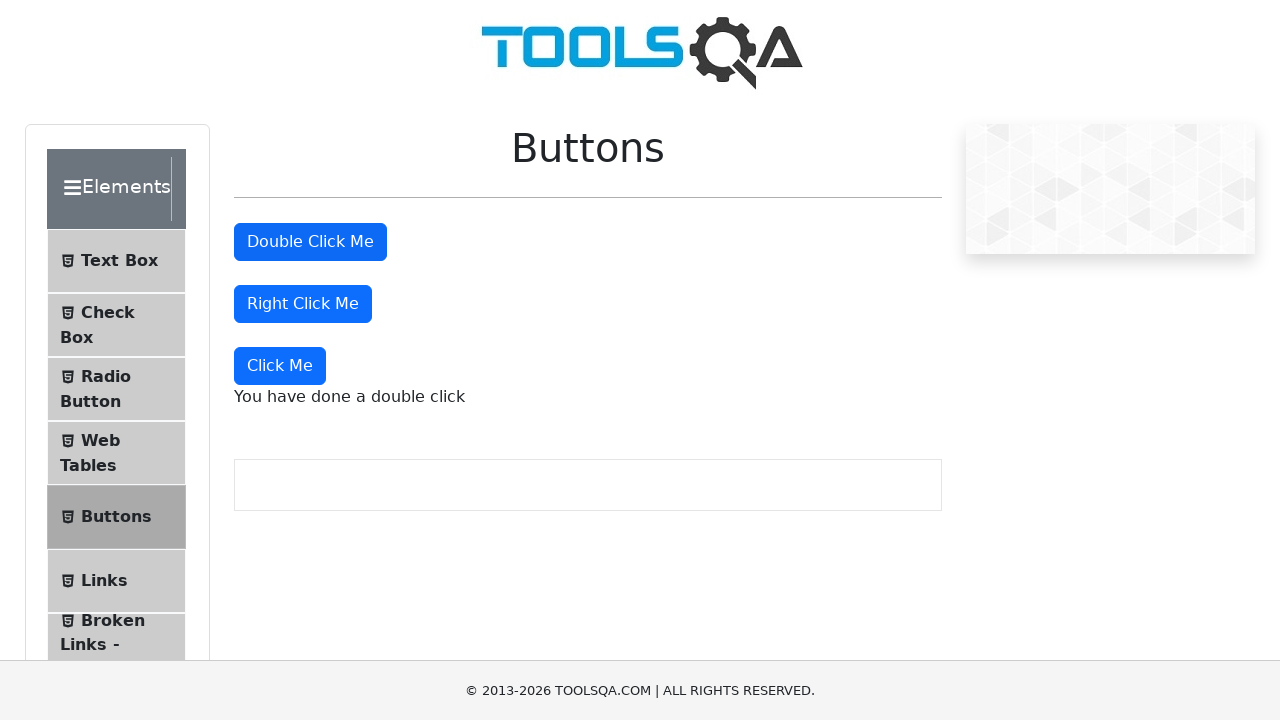

Double-click message element appeared
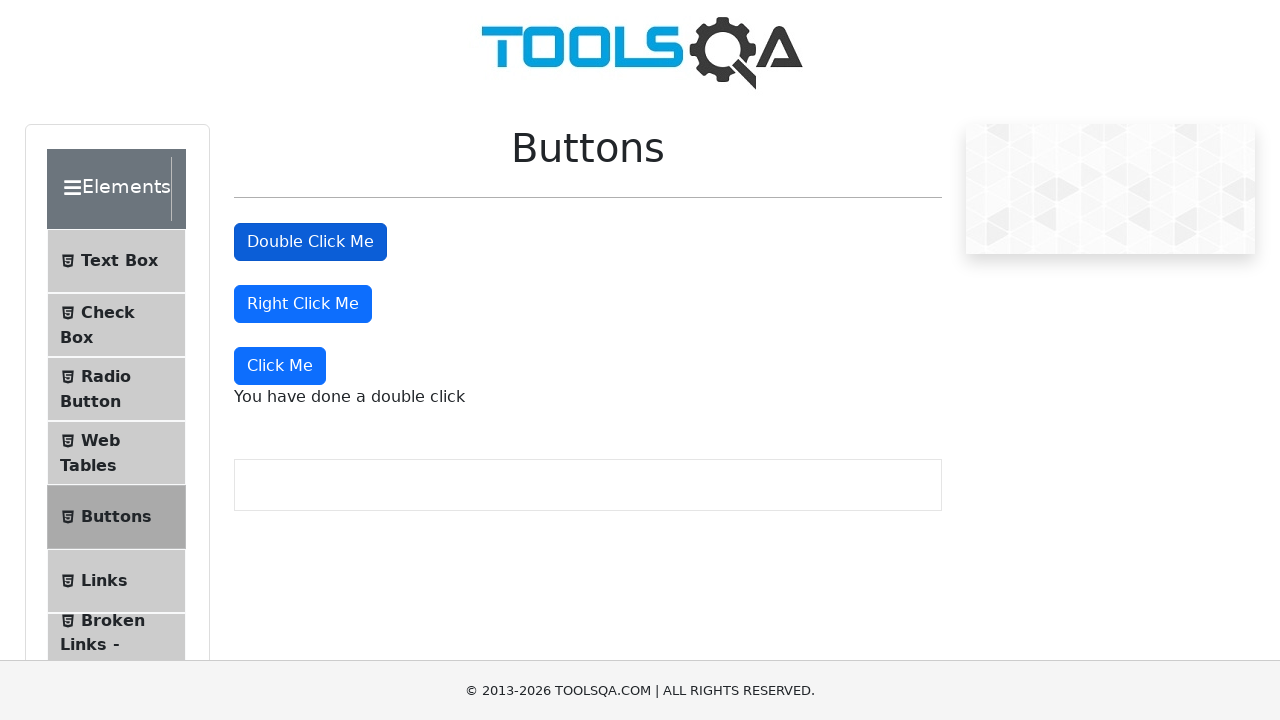

Verified double-click message contains expected text 'You have done a double click'
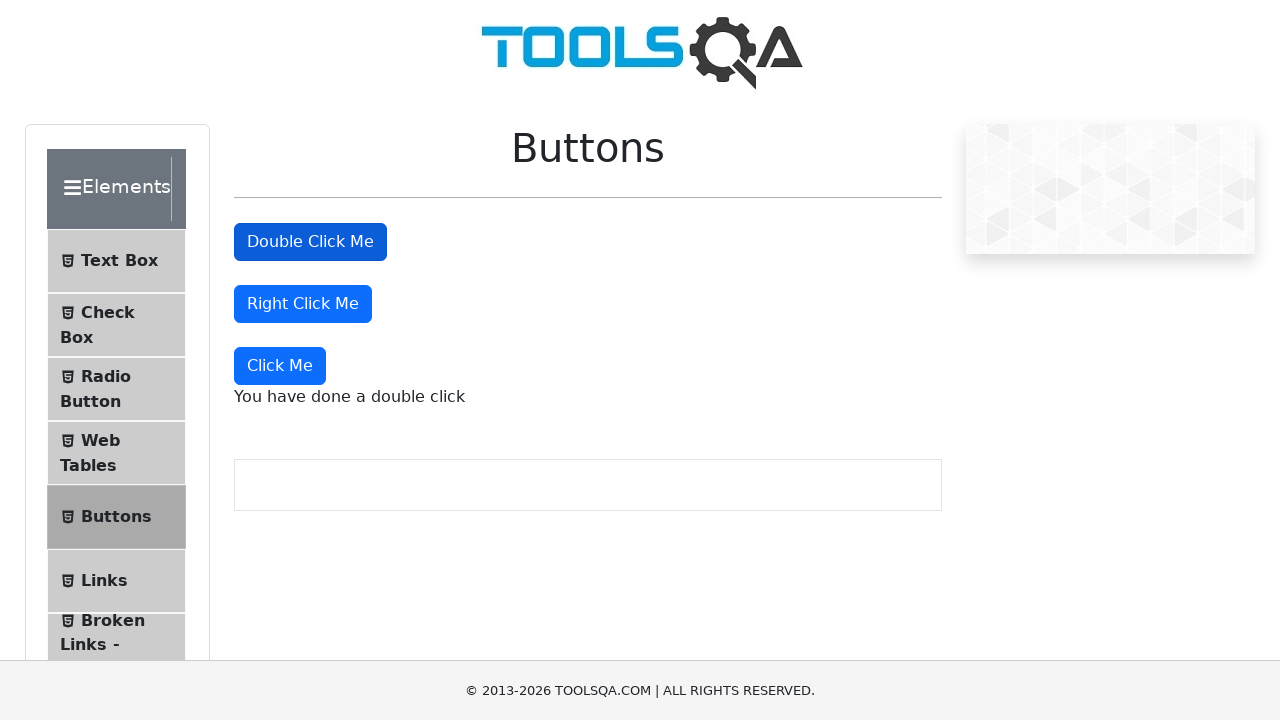

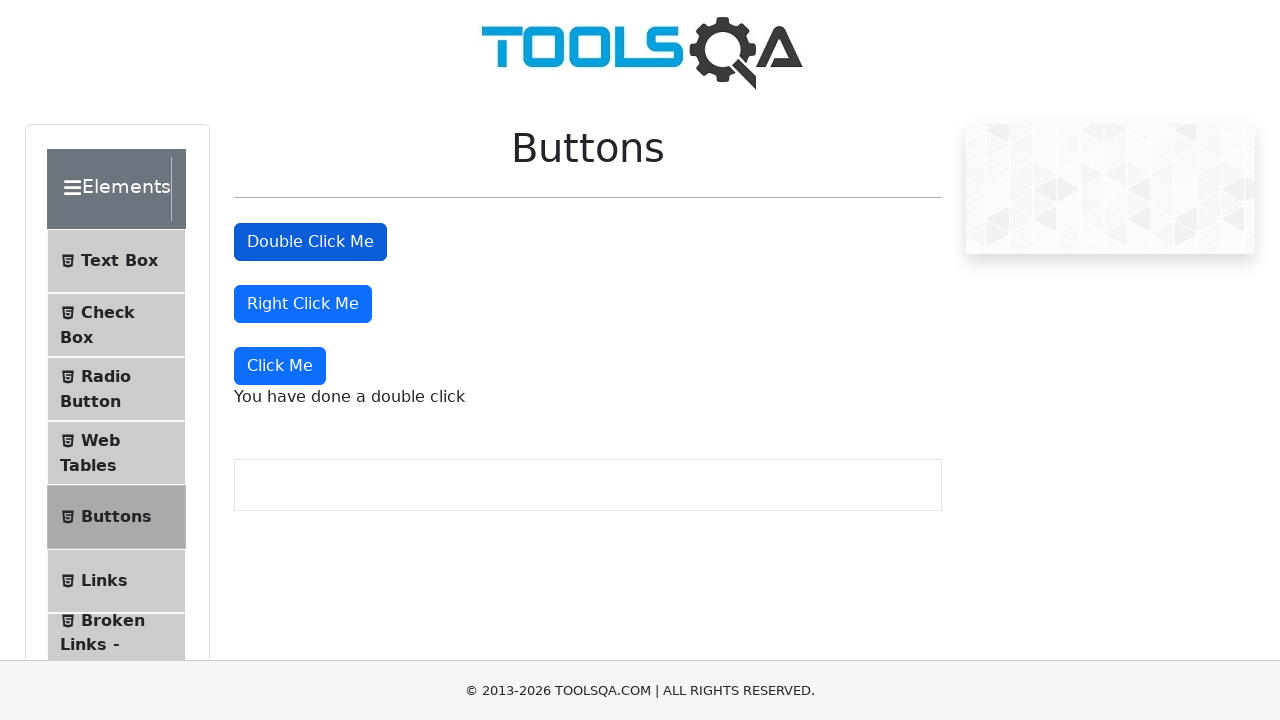